Tests that checkbox and label are hidden when editing a todo item

Starting URL: https://demo.playwright.dev/todomvc

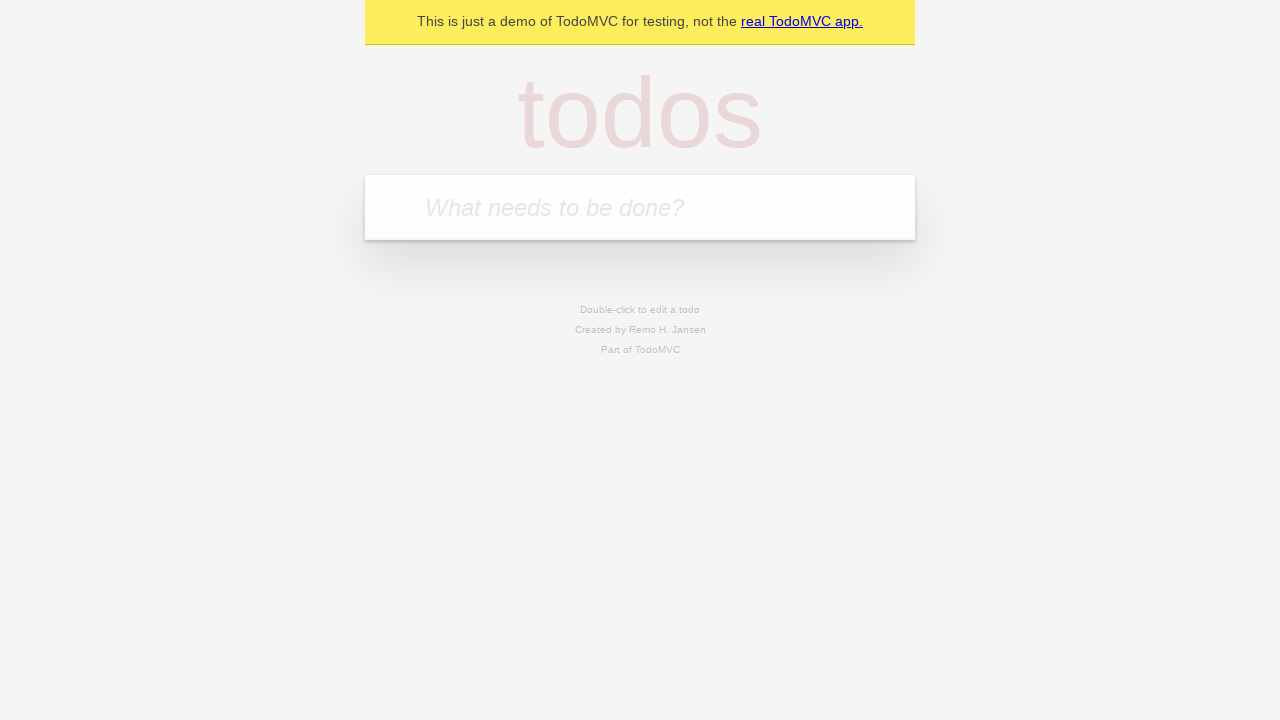

Filled todo input with 'buy some cheese' on internal:attr=[placeholder="What needs to be done?"i]
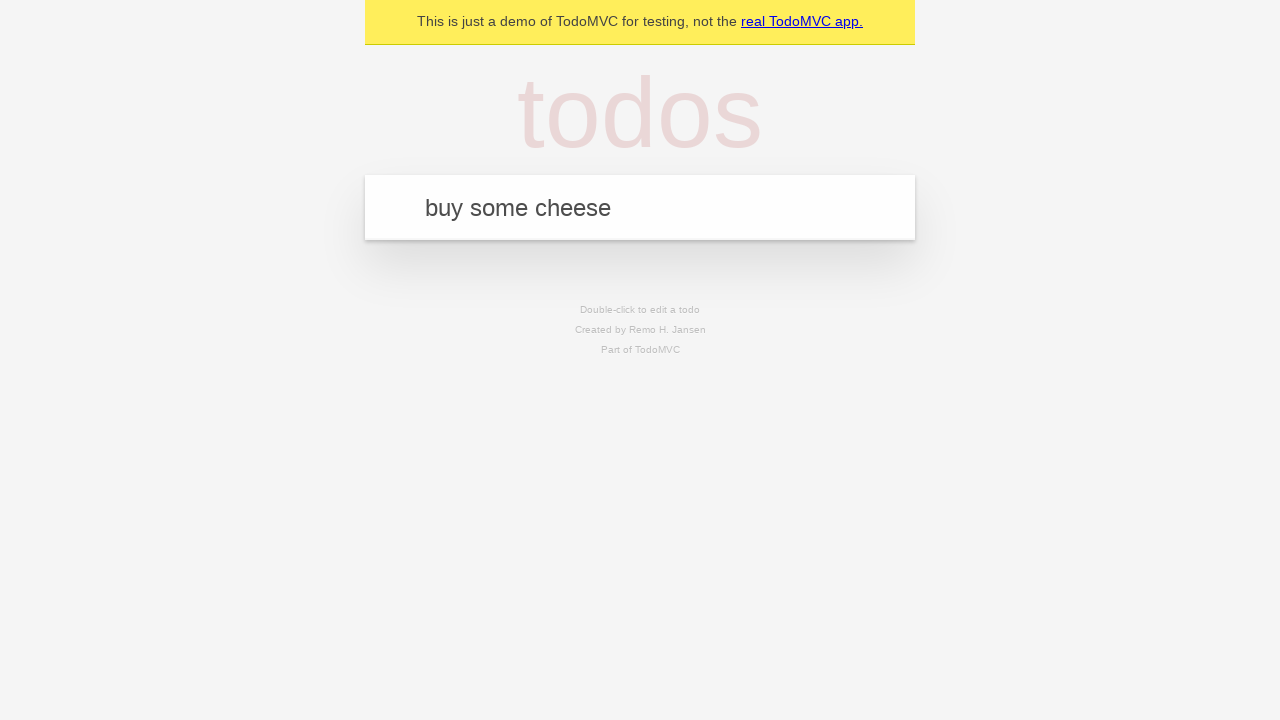

Pressed Enter to create todo 'buy some cheese' on internal:attr=[placeholder="What needs to be done?"i]
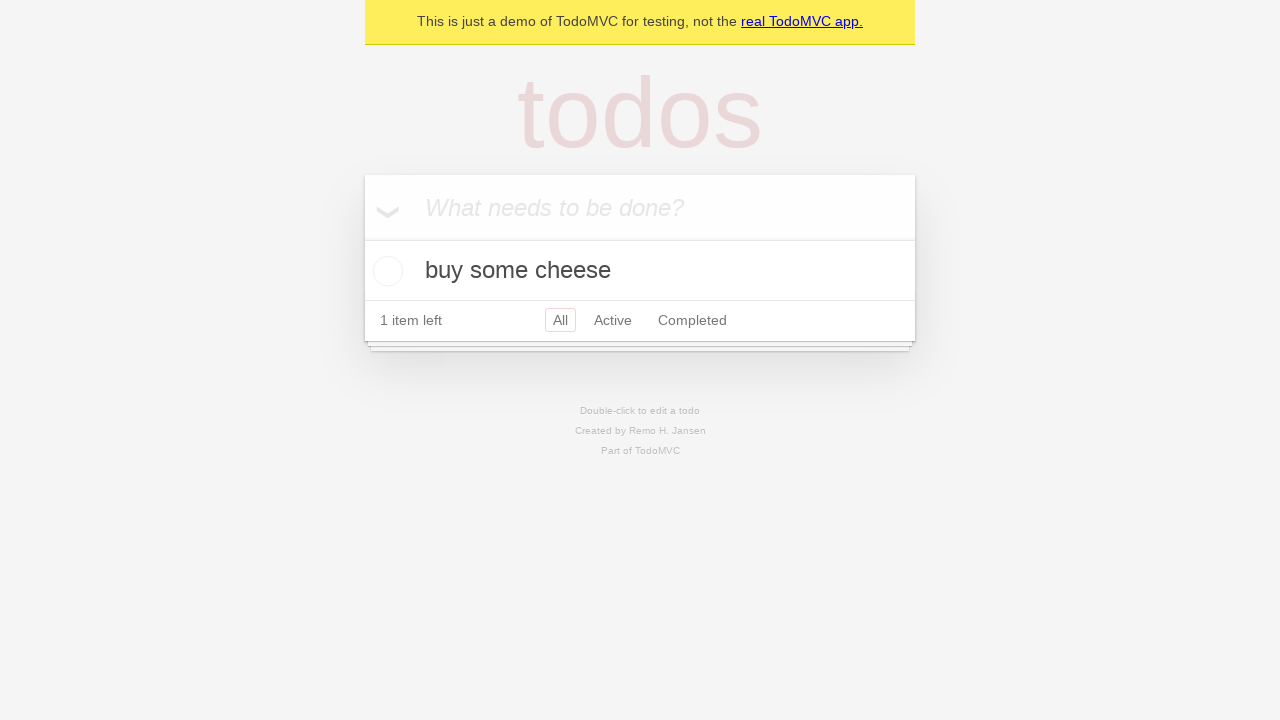

Filled todo input with 'feed the cat' on internal:attr=[placeholder="What needs to be done?"i]
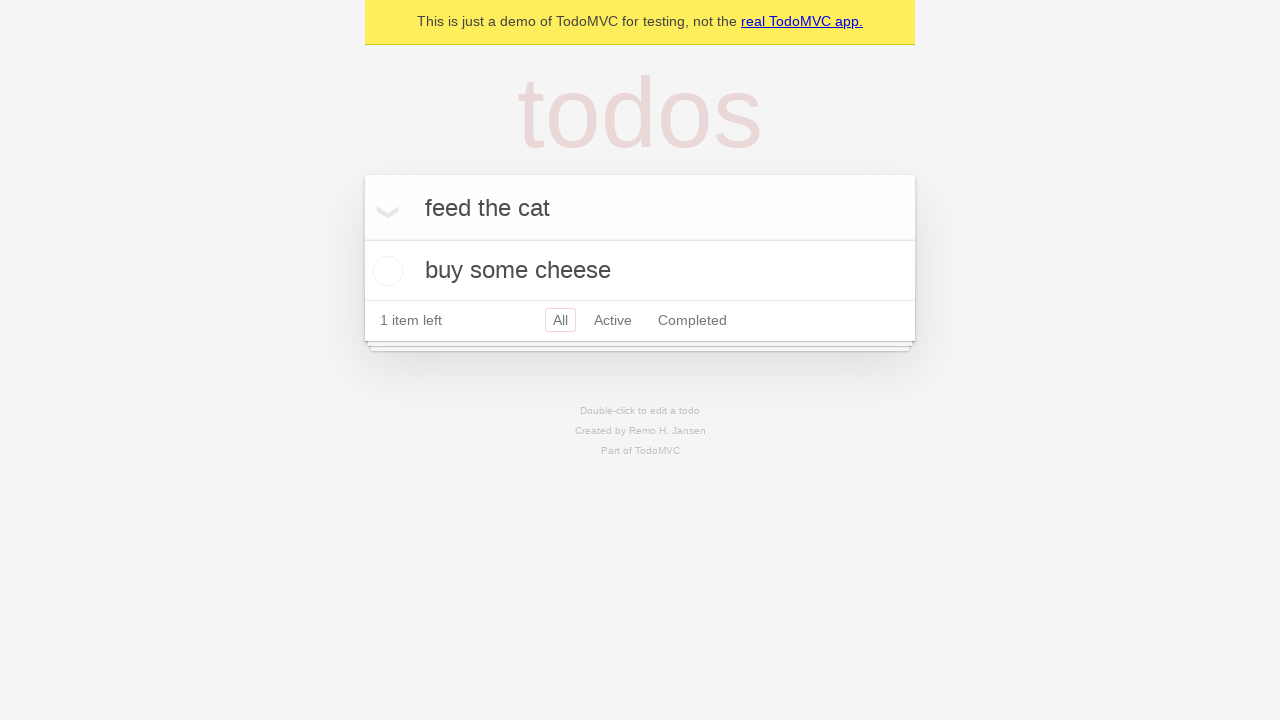

Pressed Enter to create todo 'feed the cat' on internal:attr=[placeholder="What needs to be done?"i]
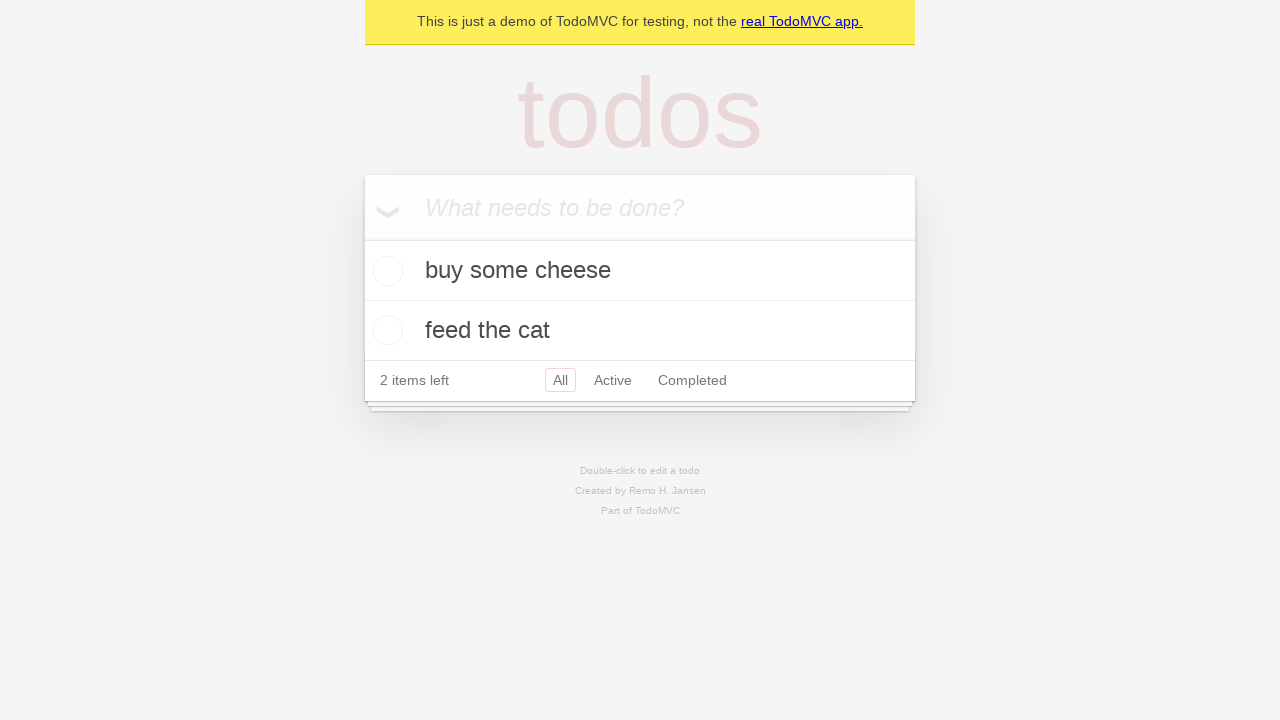

Filled todo input with 'book a doctors appointment' on internal:attr=[placeholder="What needs to be done?"i]
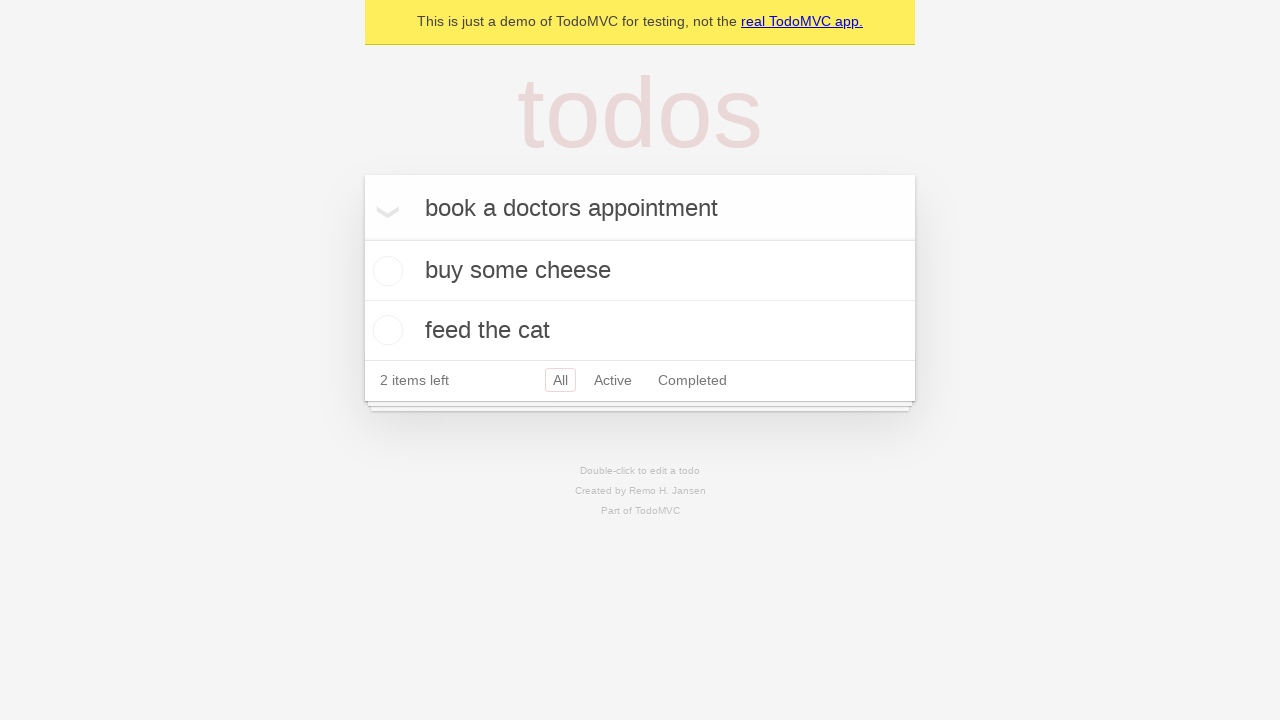

Pressed Enter to create todo 'book a doctors appointment' on internal:attr=[placeholder="What needs to be done?"i]
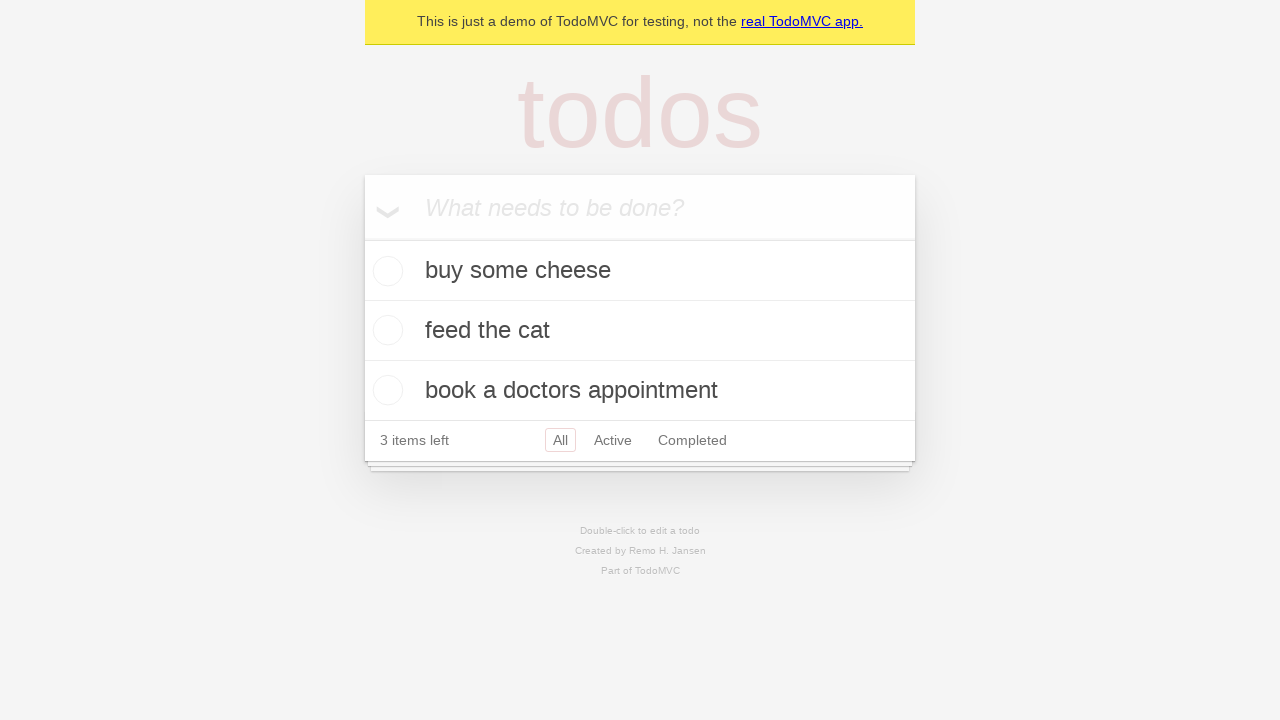

Waited for all 3 todos to load
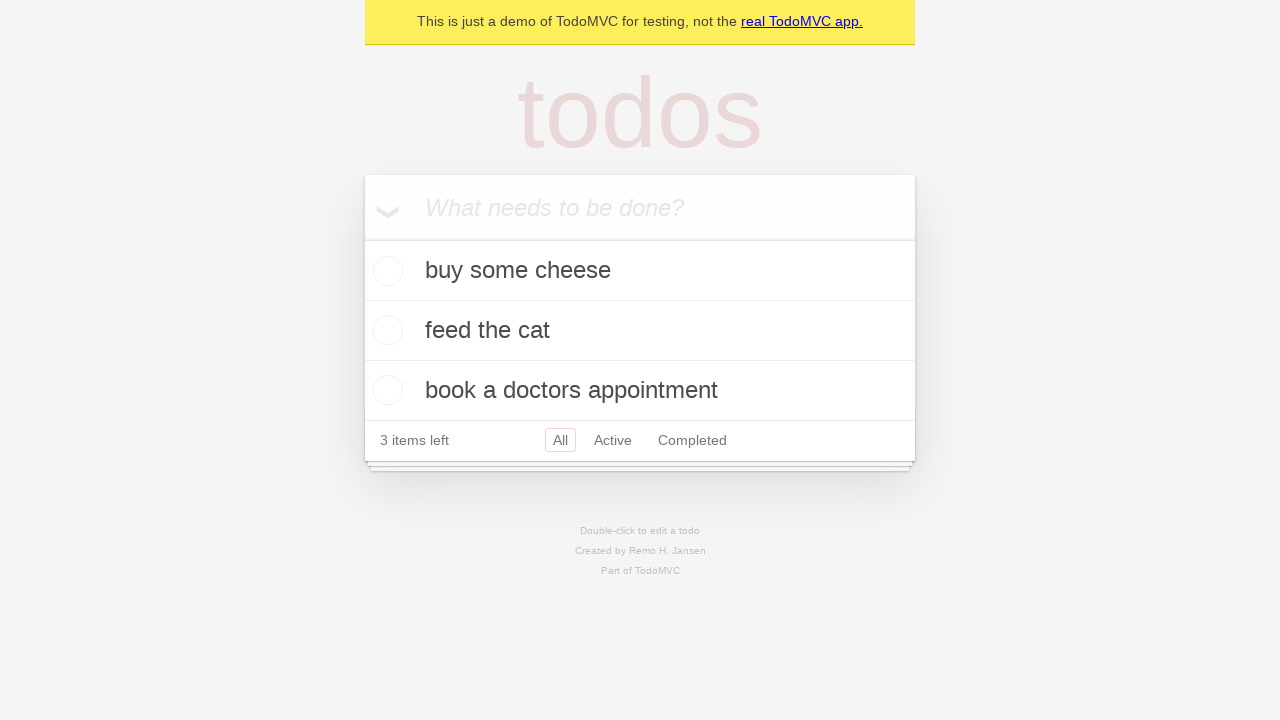

Double-clicked second todo item to enter edit mode at (640, 331) on internal:testid=[data-testid="todo-item"s] >> nth=1
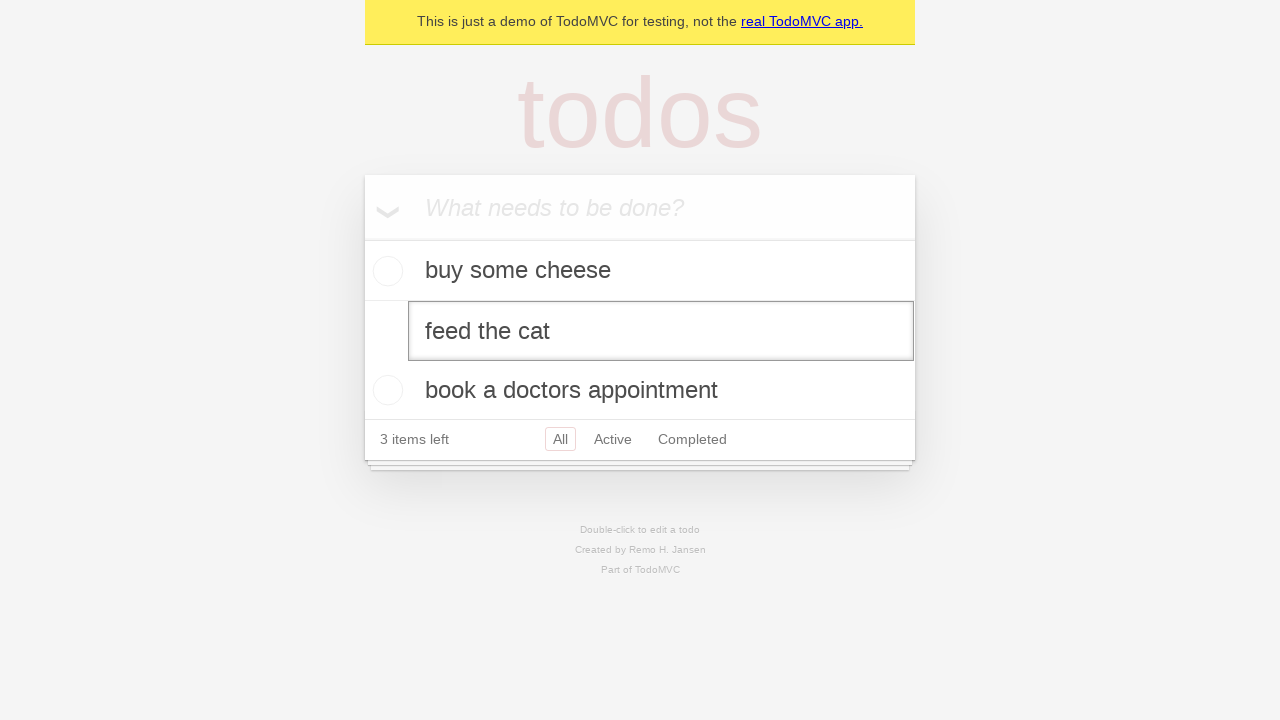

Waited for edit mode to activate
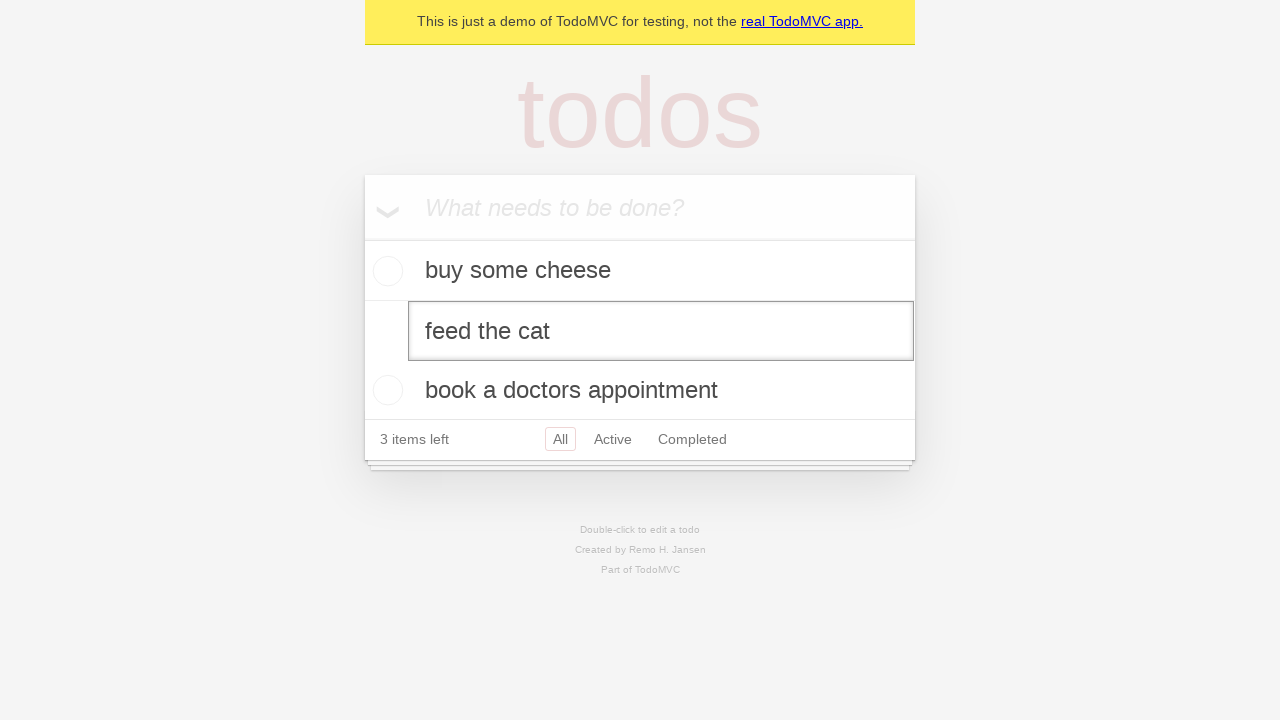

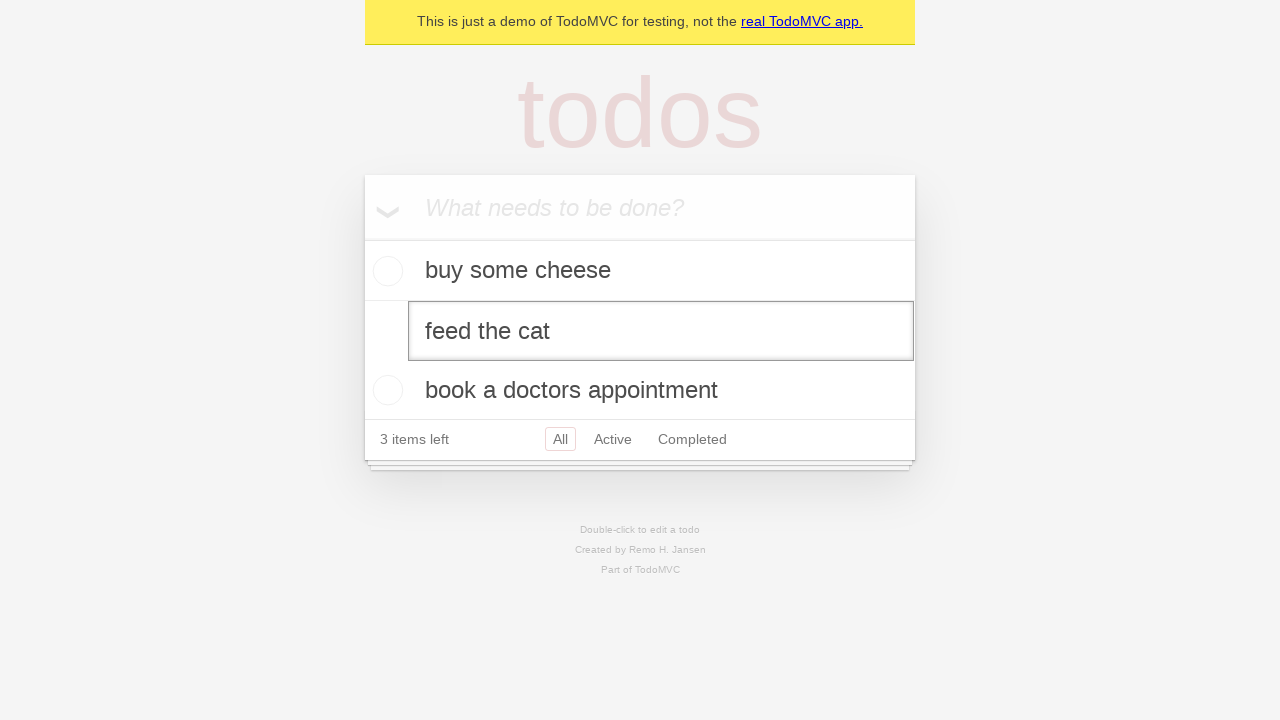